Tests basic browser navigation to Shopify's homepage, maximizes the window, and clicks on the sign-up link to navigate to the registration page.

Starting URL: https://www.shopify.com

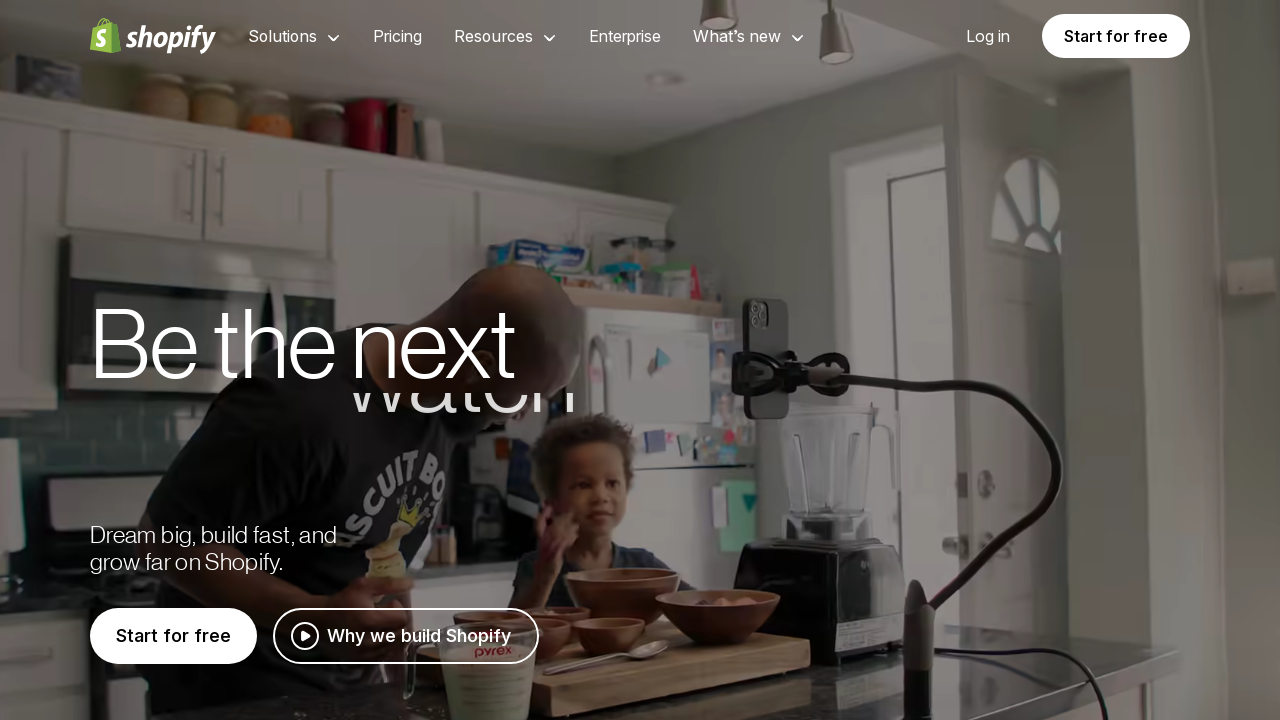

Set viewport size to 1920x1080
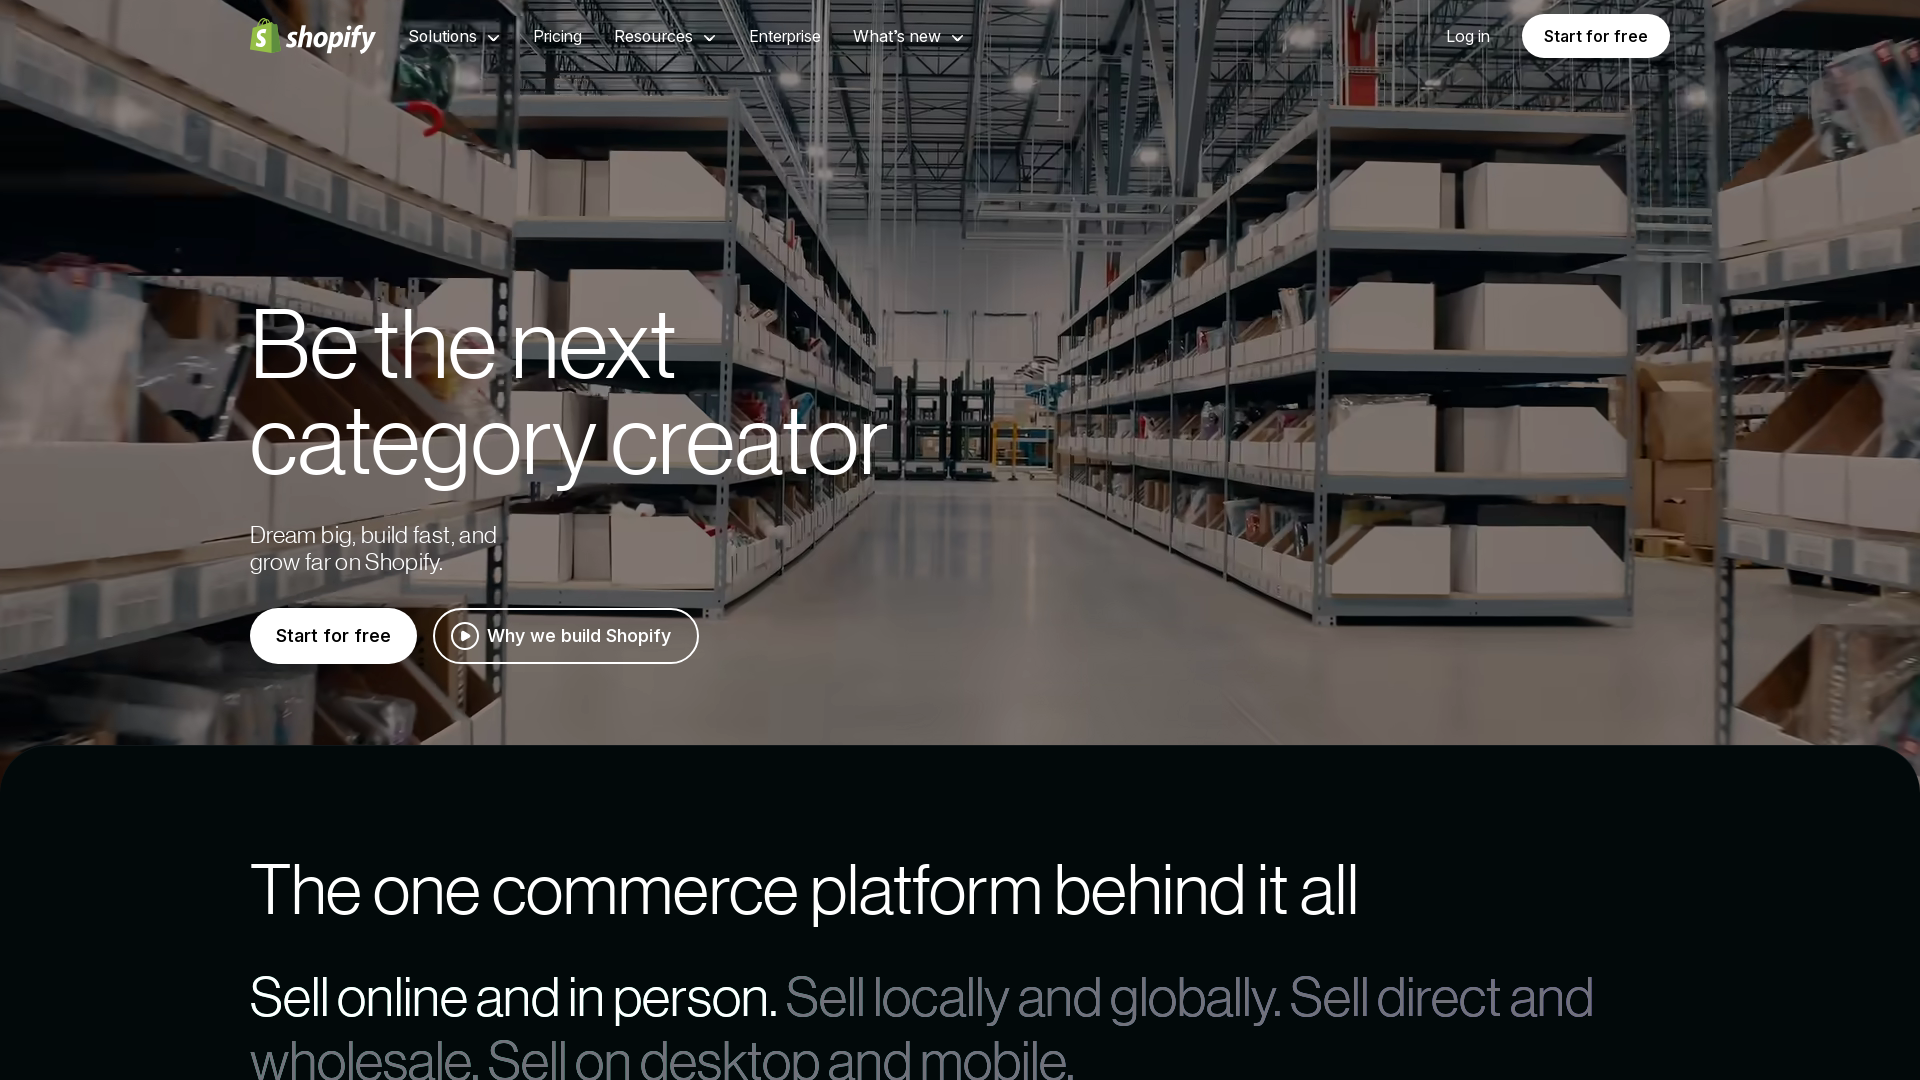

Printed page title
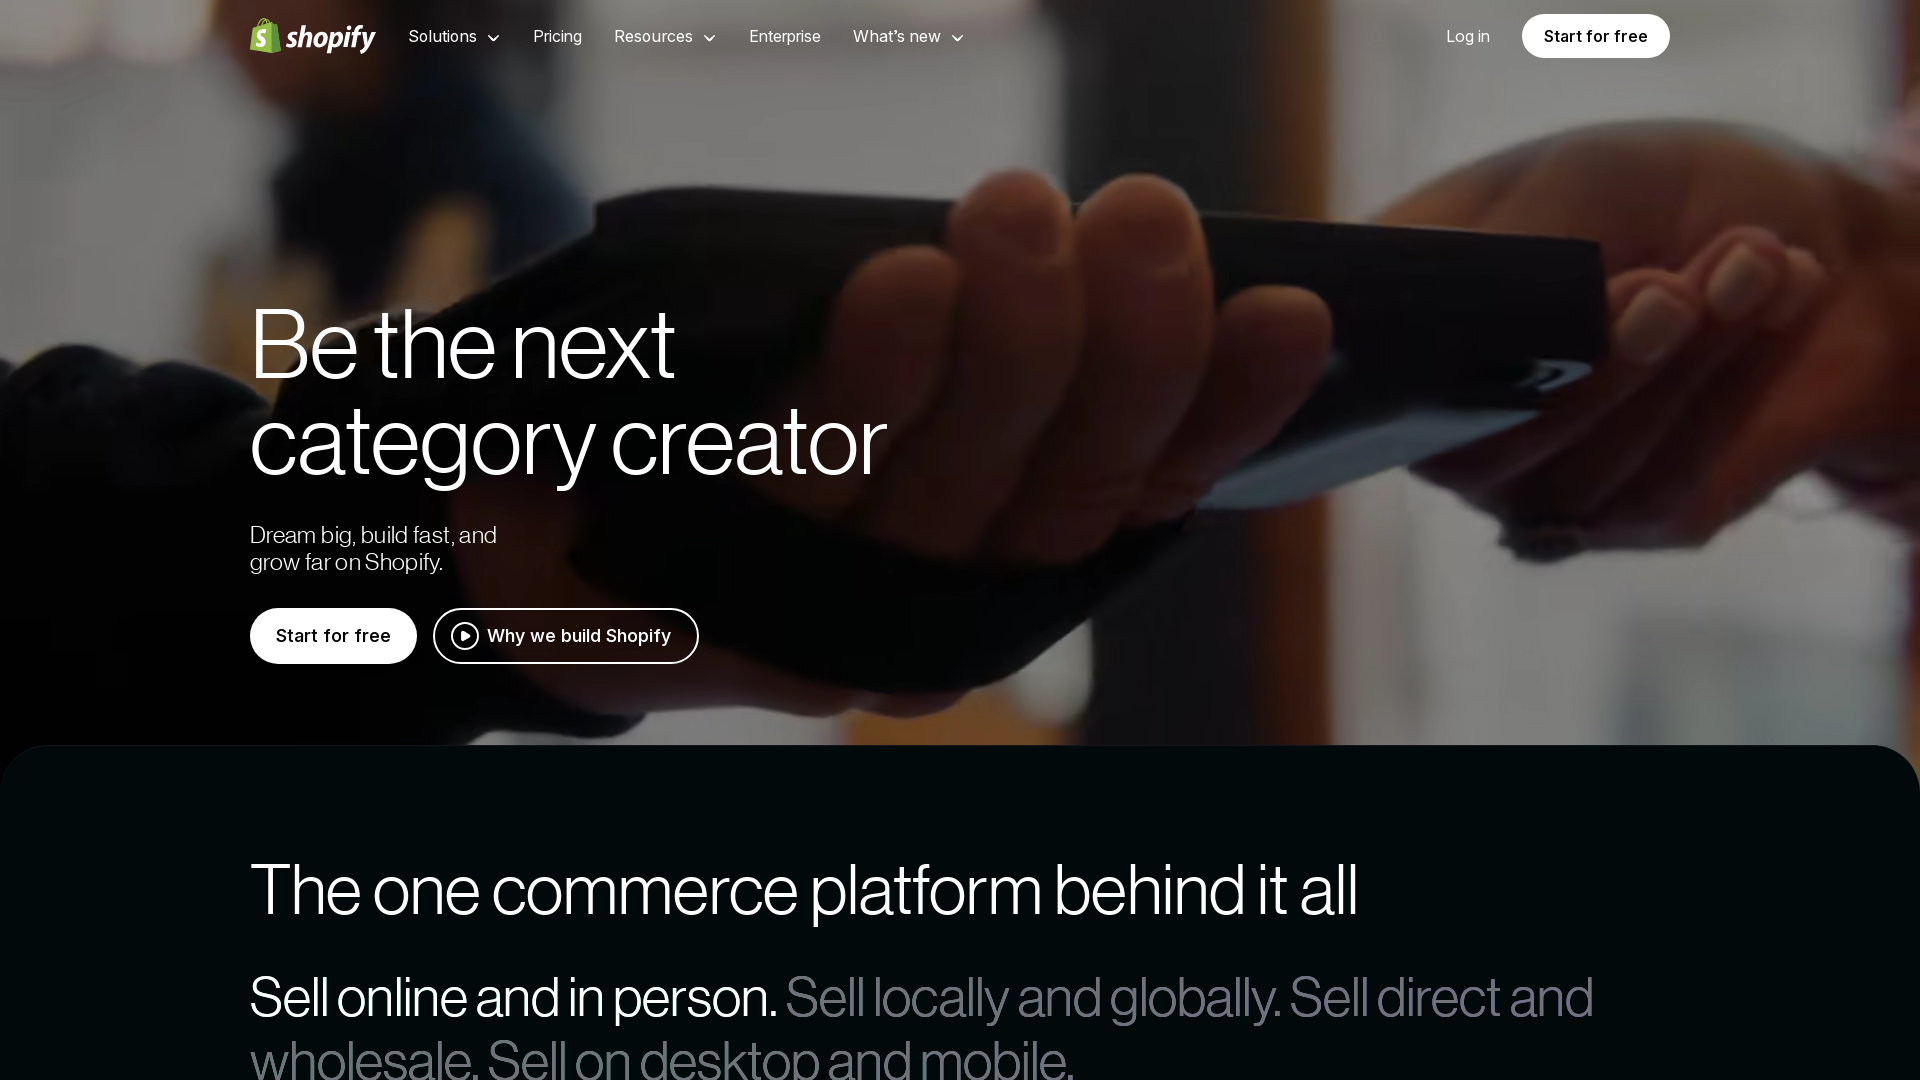

Printed page URL
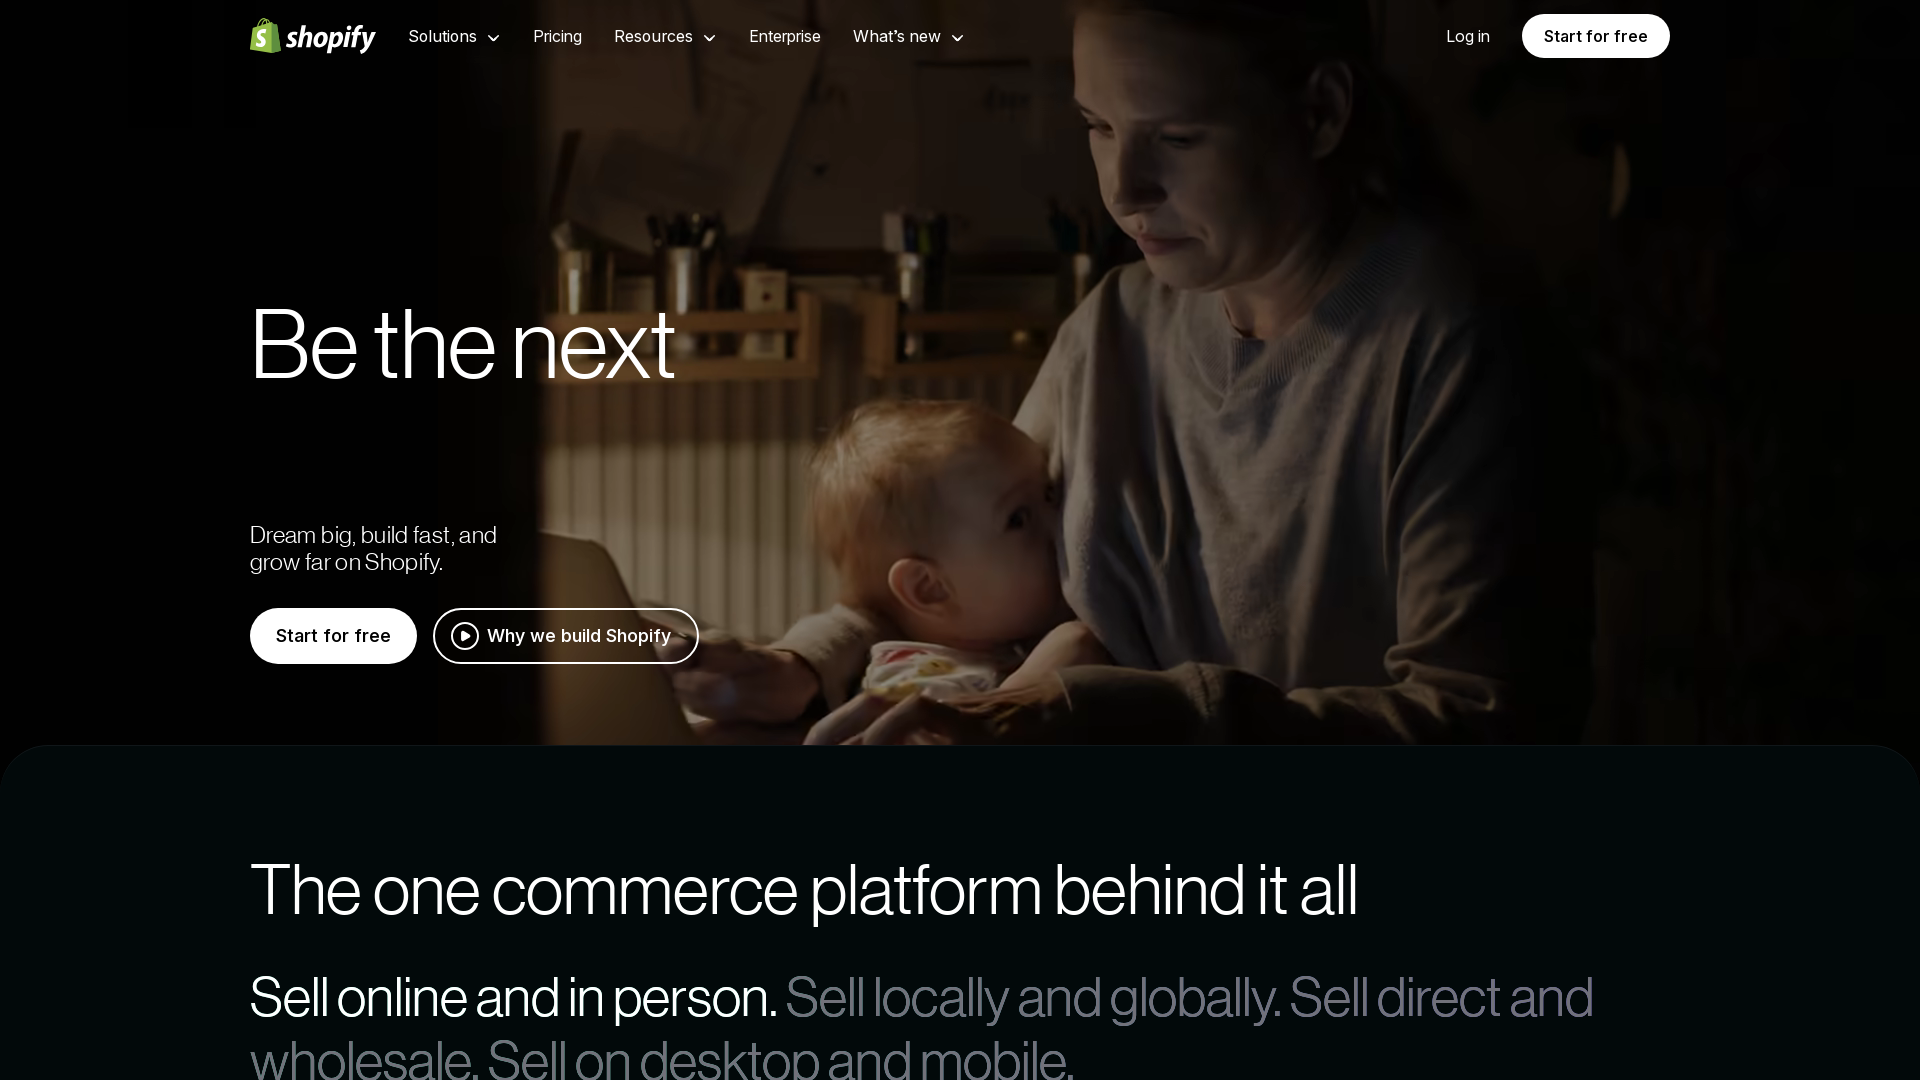

Clicked on the sign-up link at (1468, 36) on a.whitespace-nowrap.hover\:underline.text-white
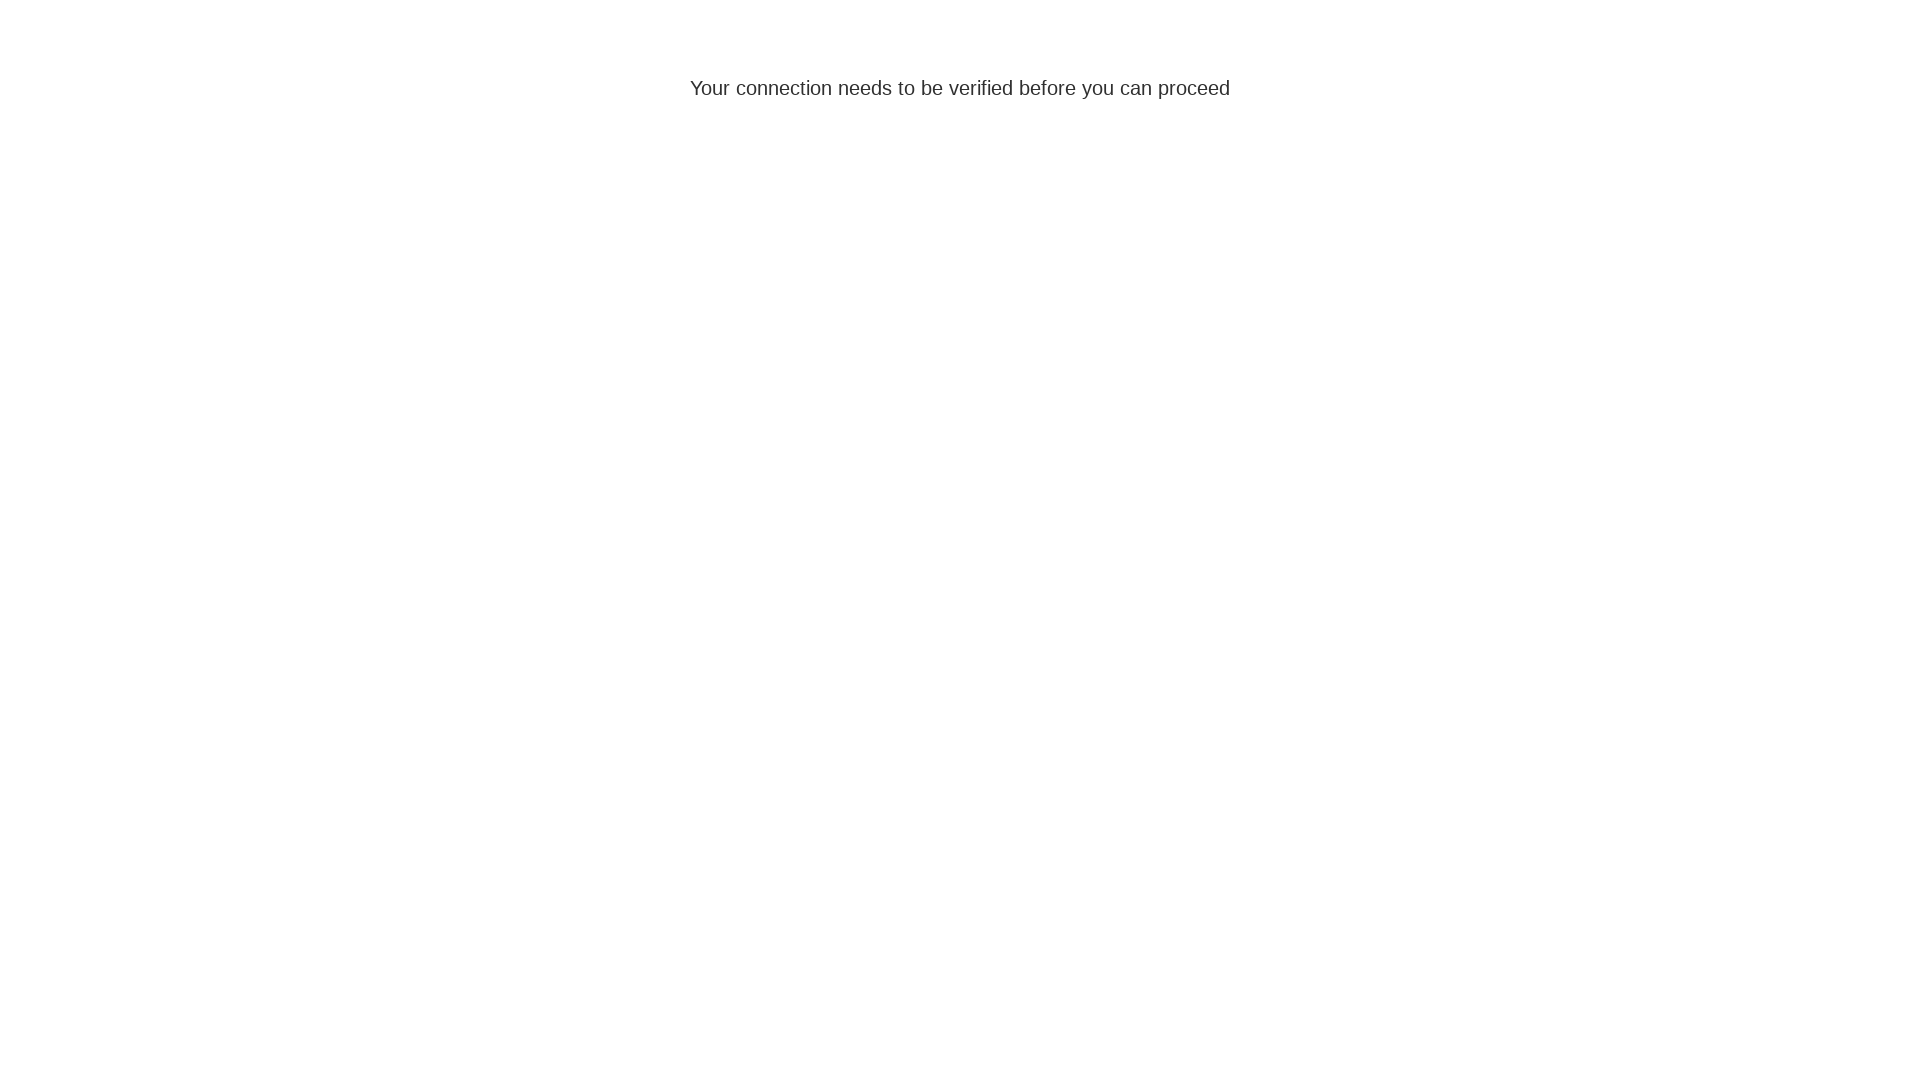

Waited for navigation to complete (networkidle)
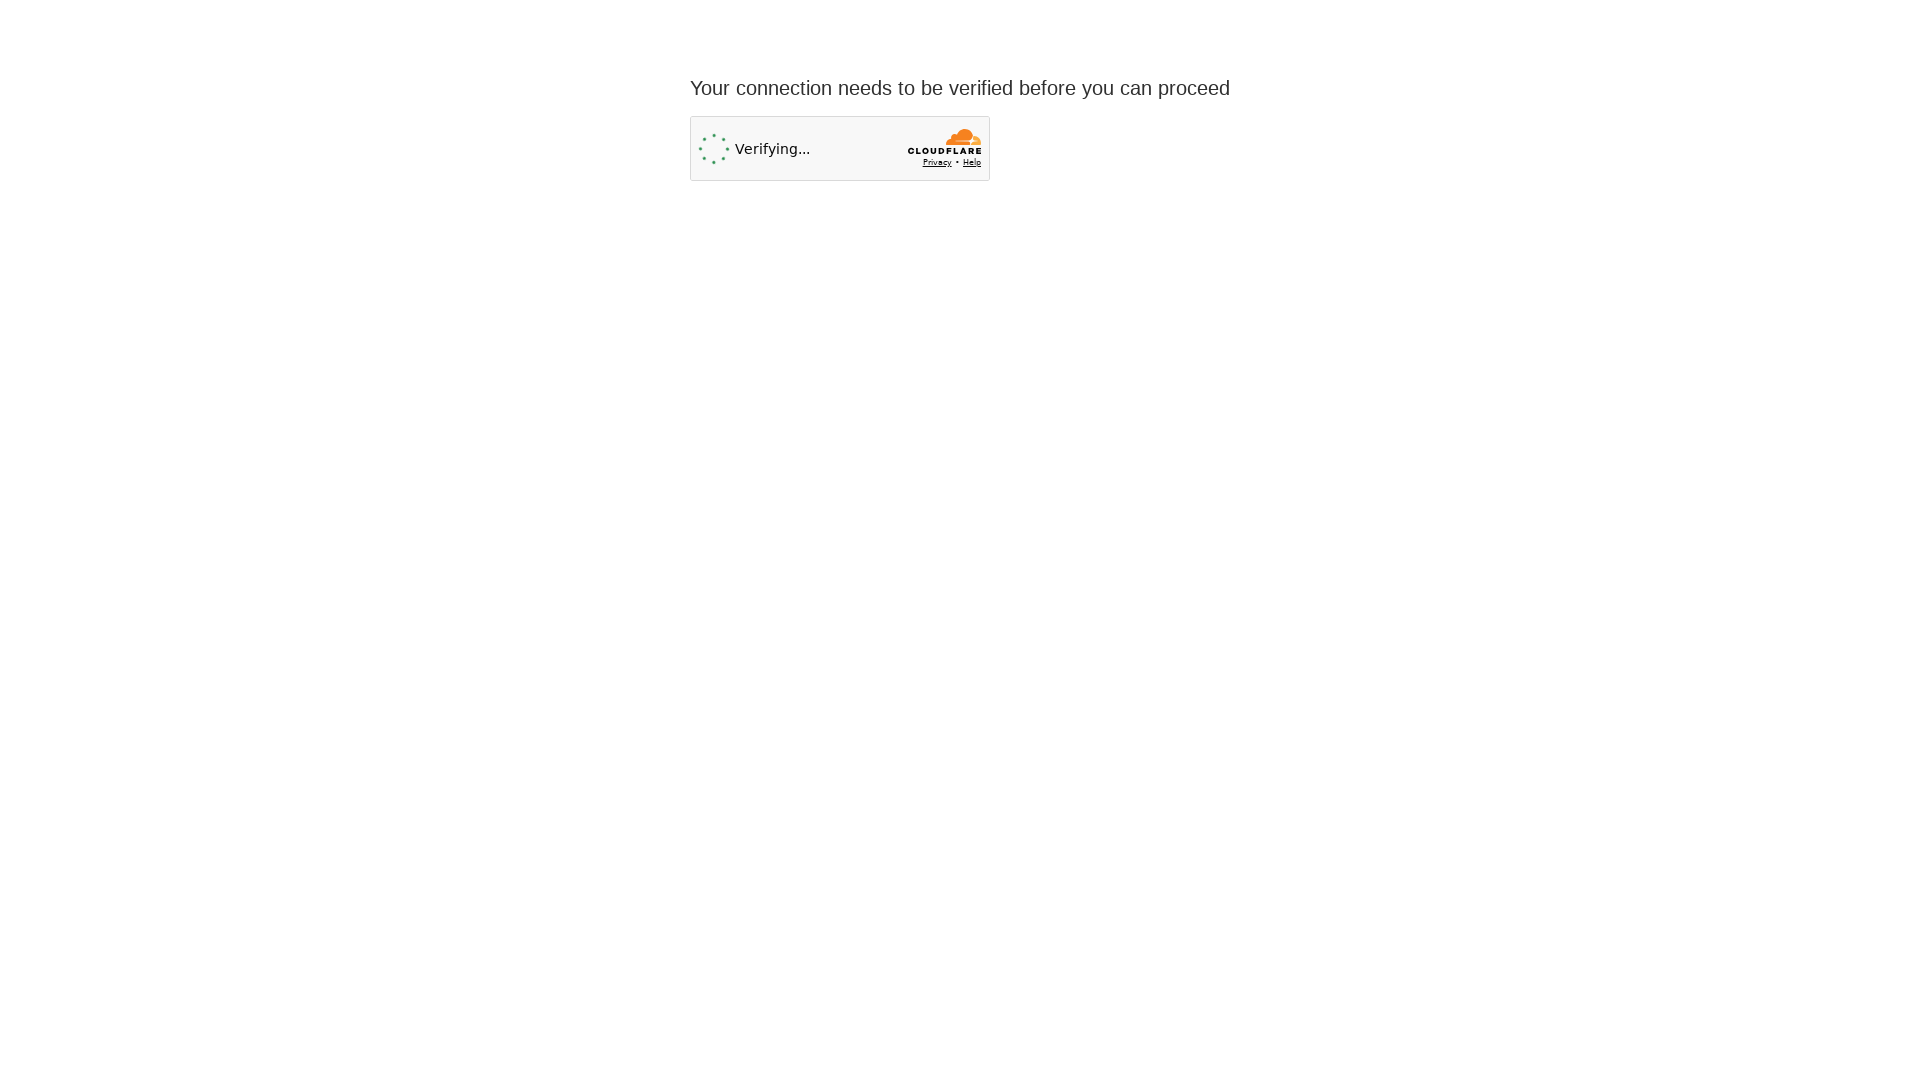

Printed new page title after navigation
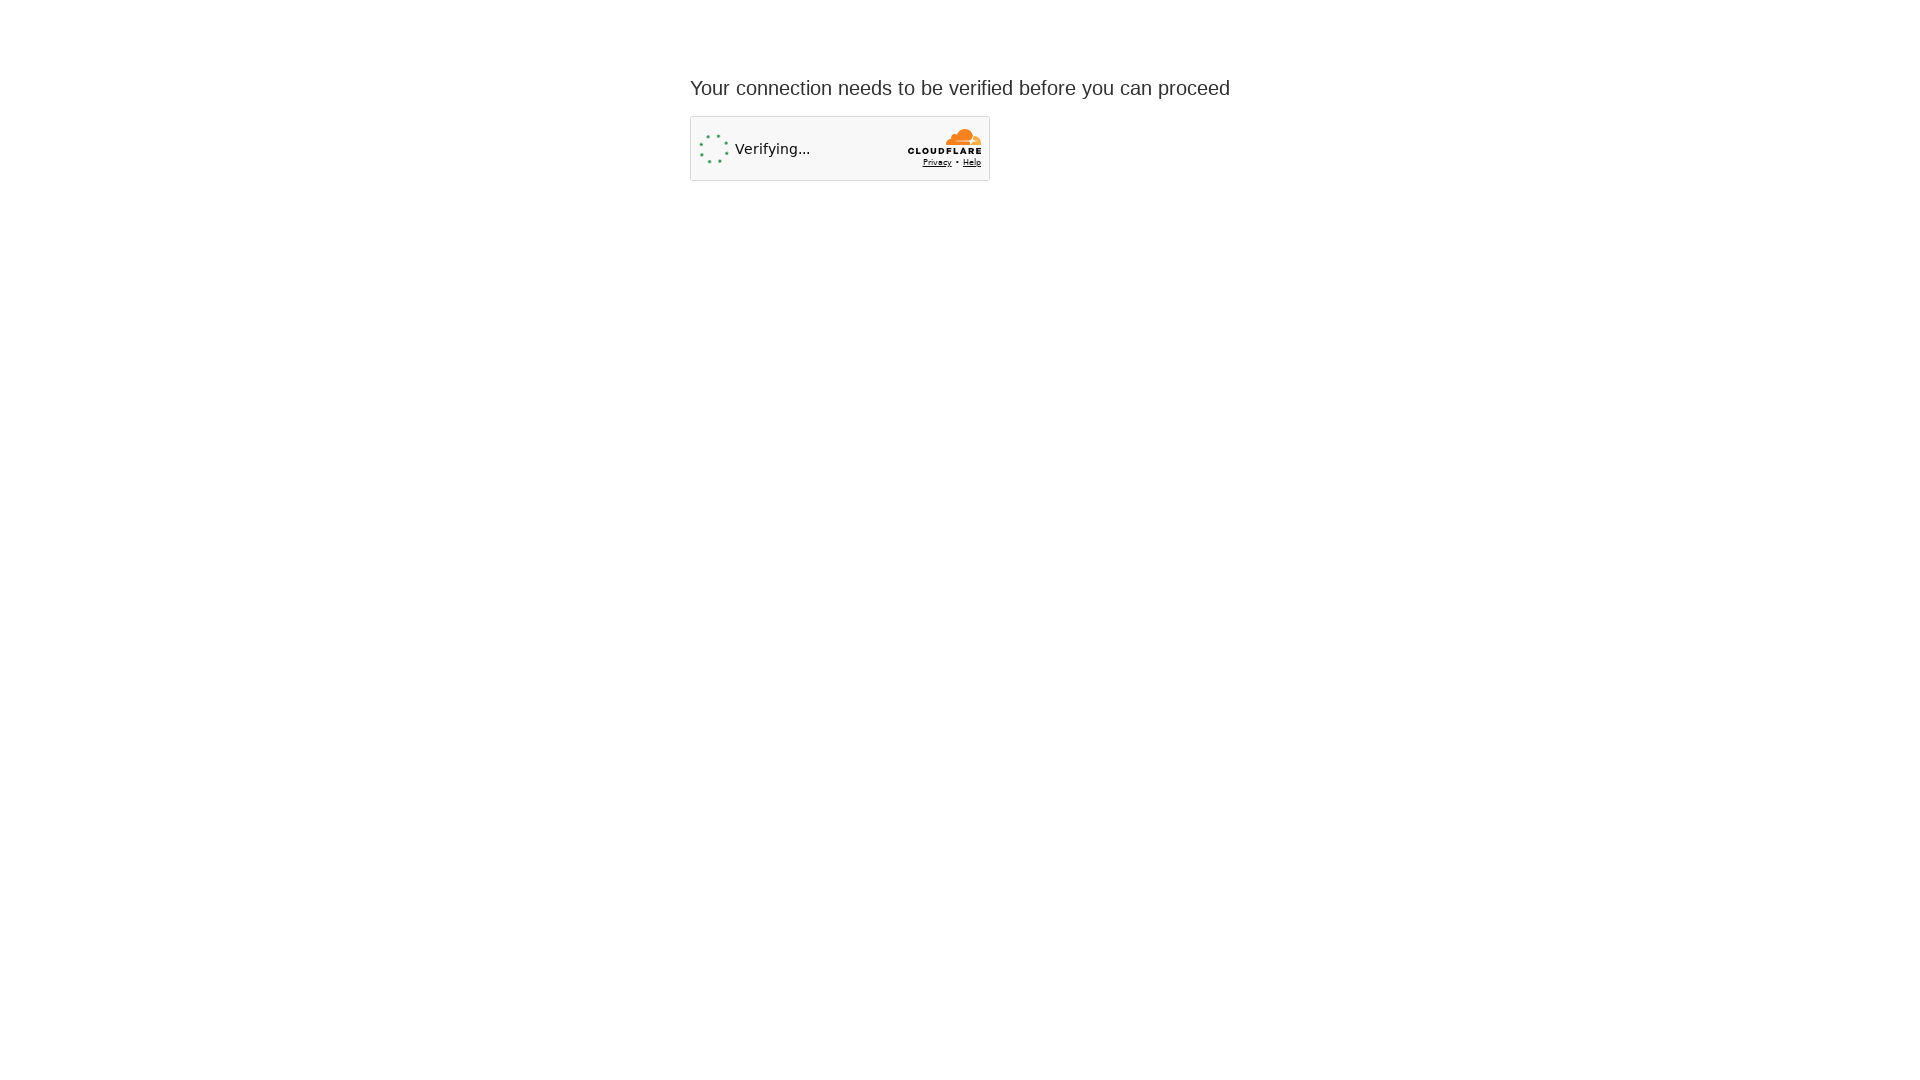

Printed new page URL after navigation
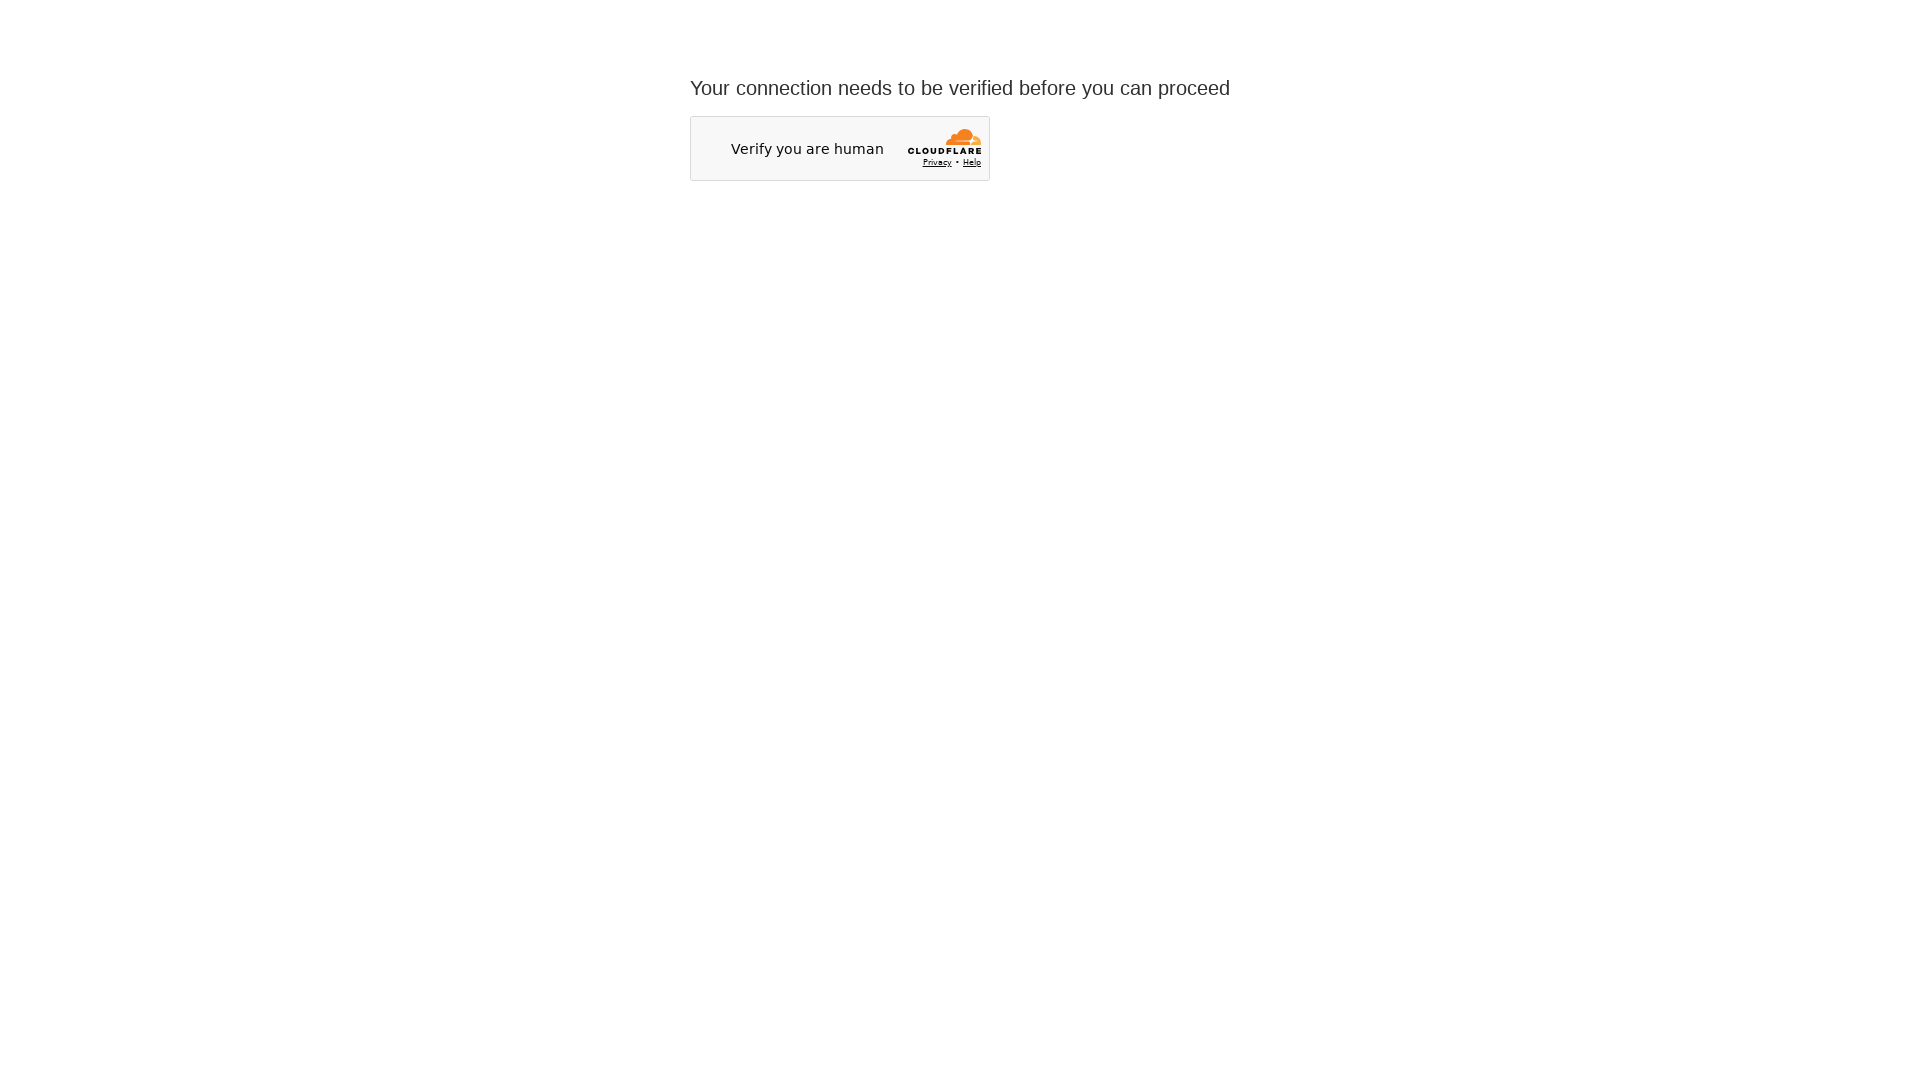

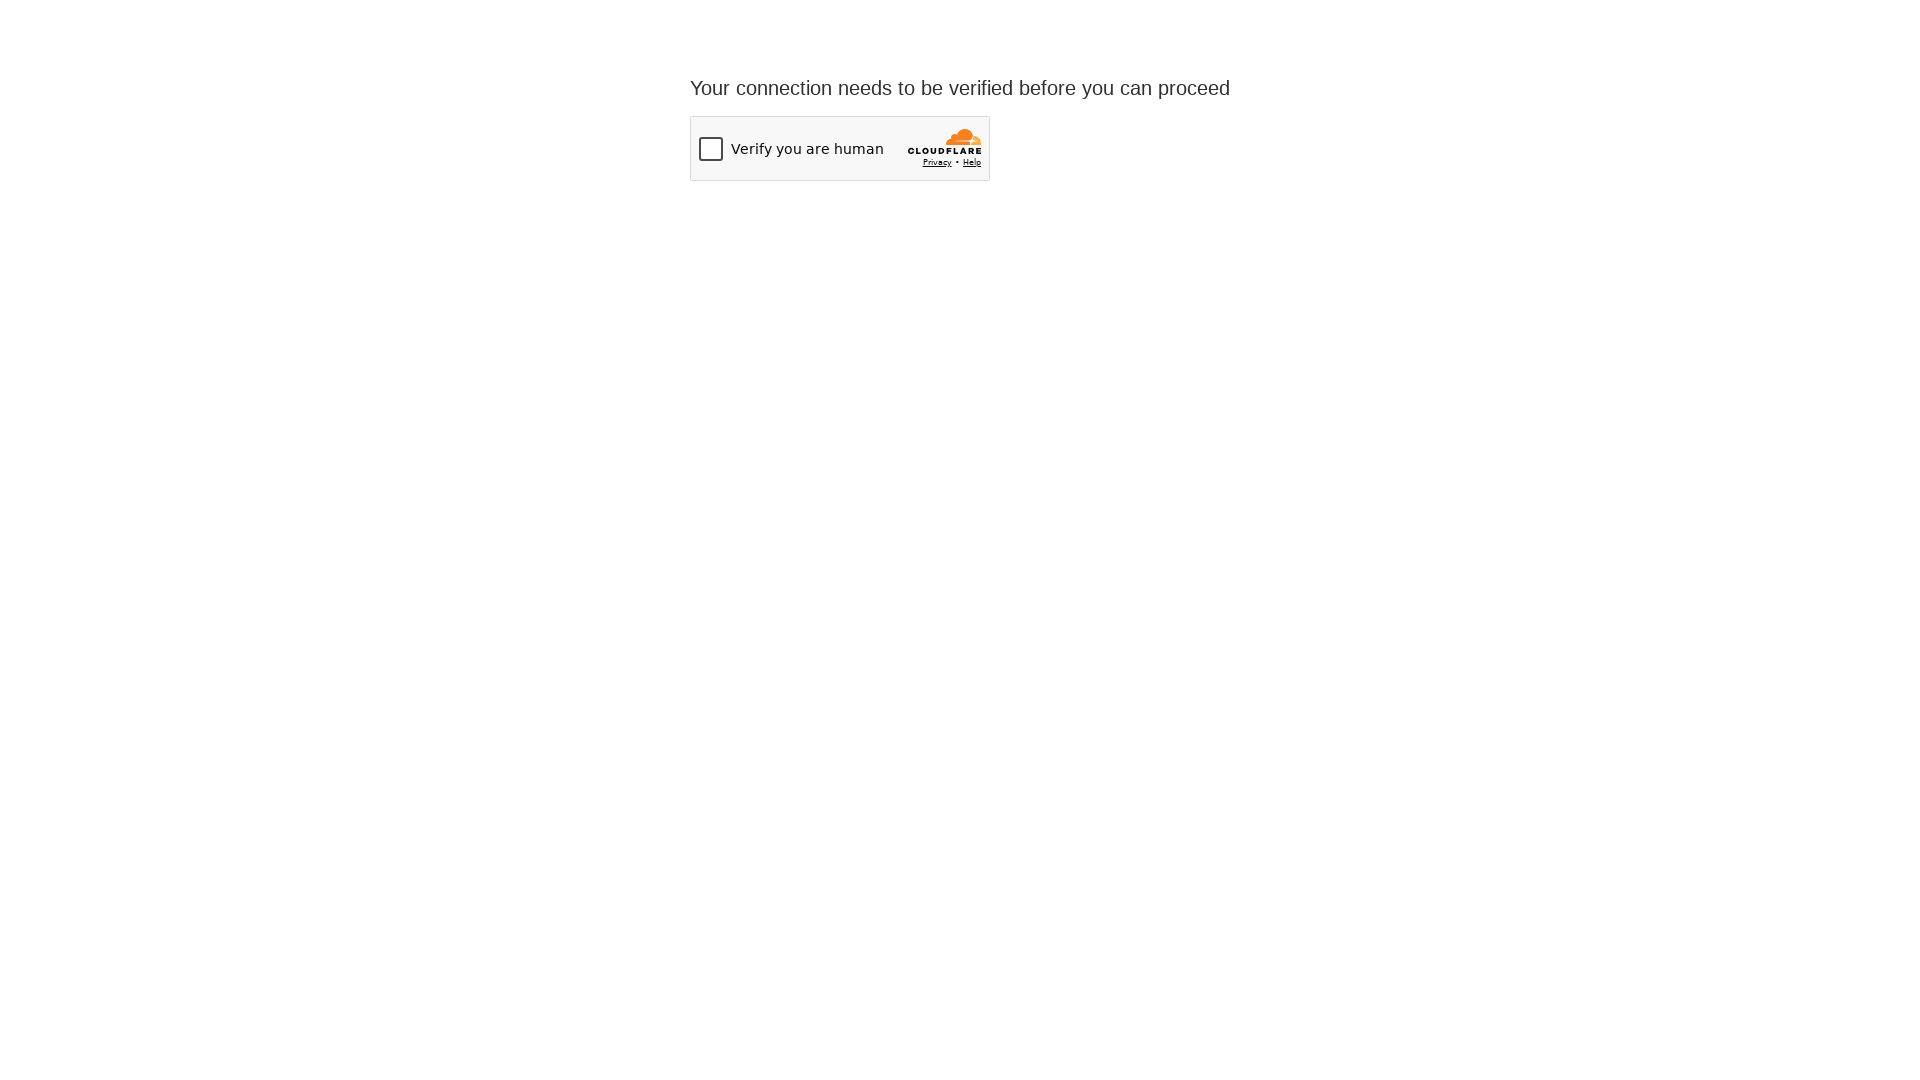